Tests window handling functionality by opening a new window, switching to it, getting its title, then closing it and returning to the parent window

Starting URL: https://rahulshettyacademy.com/AutomationPractice/

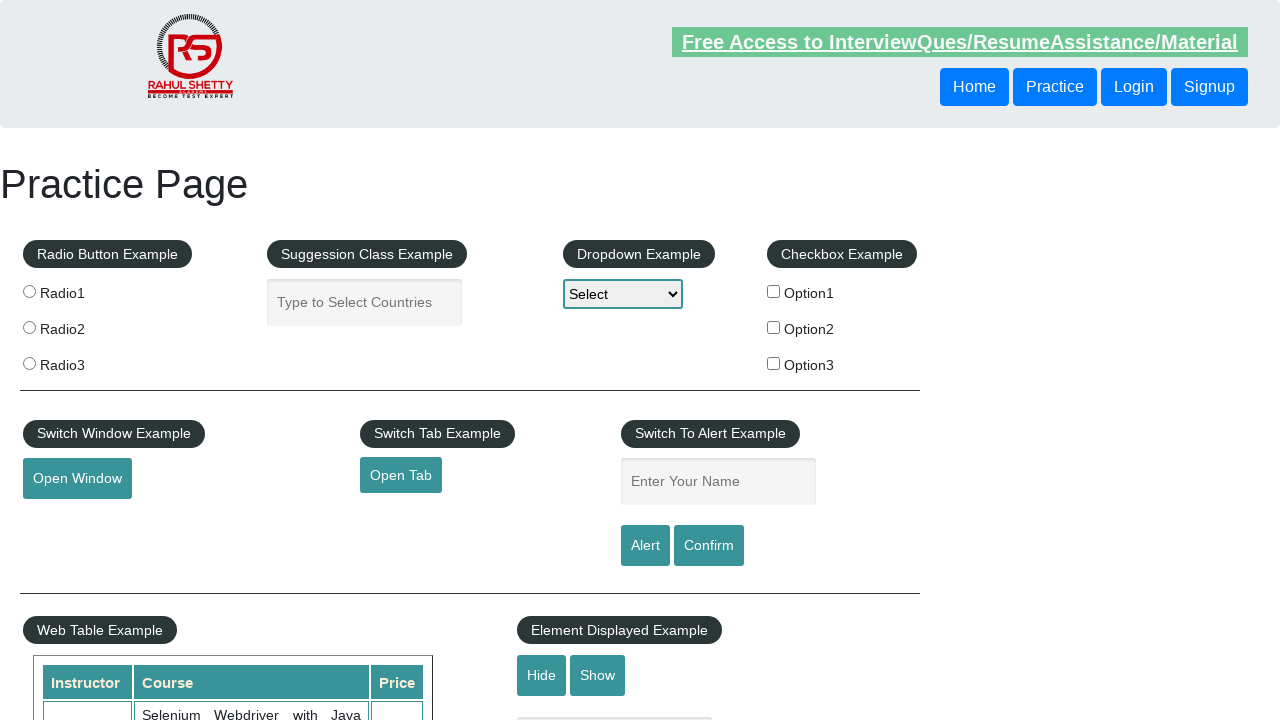

Clicked button to open new window at (77, 479) on button#openwindow
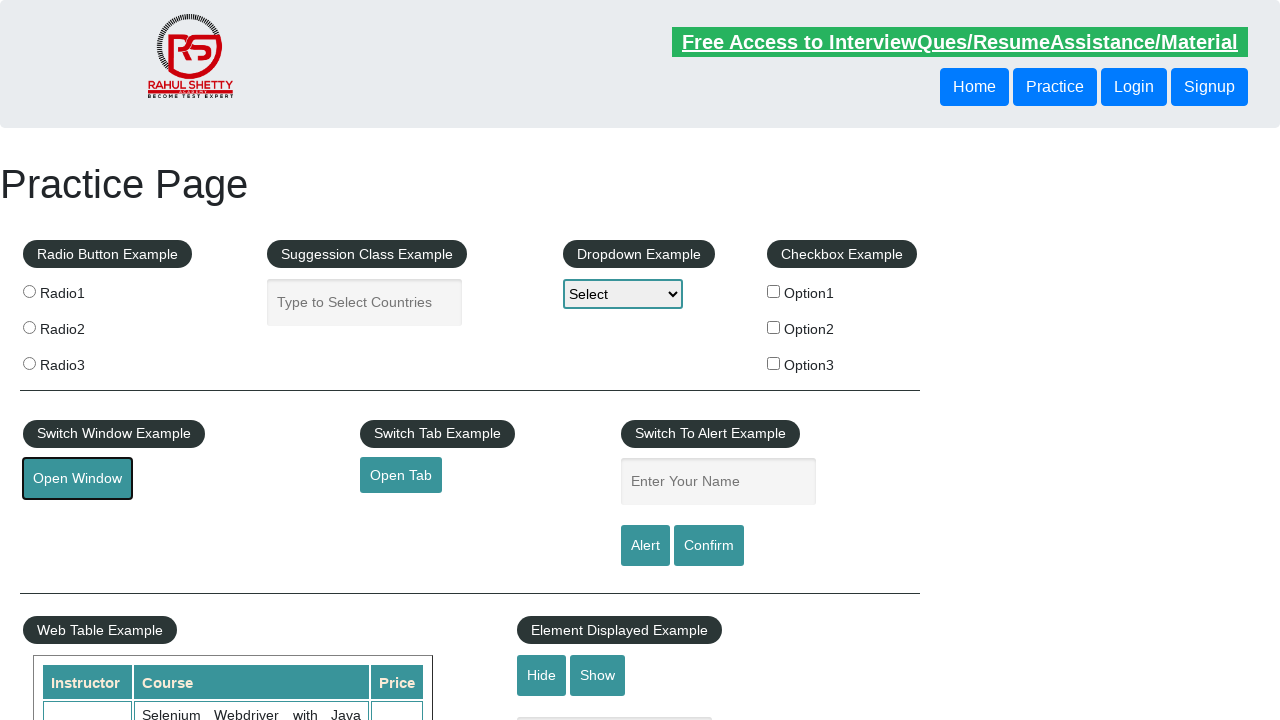

New window opened and captured at (77, 479) on button#openwindow
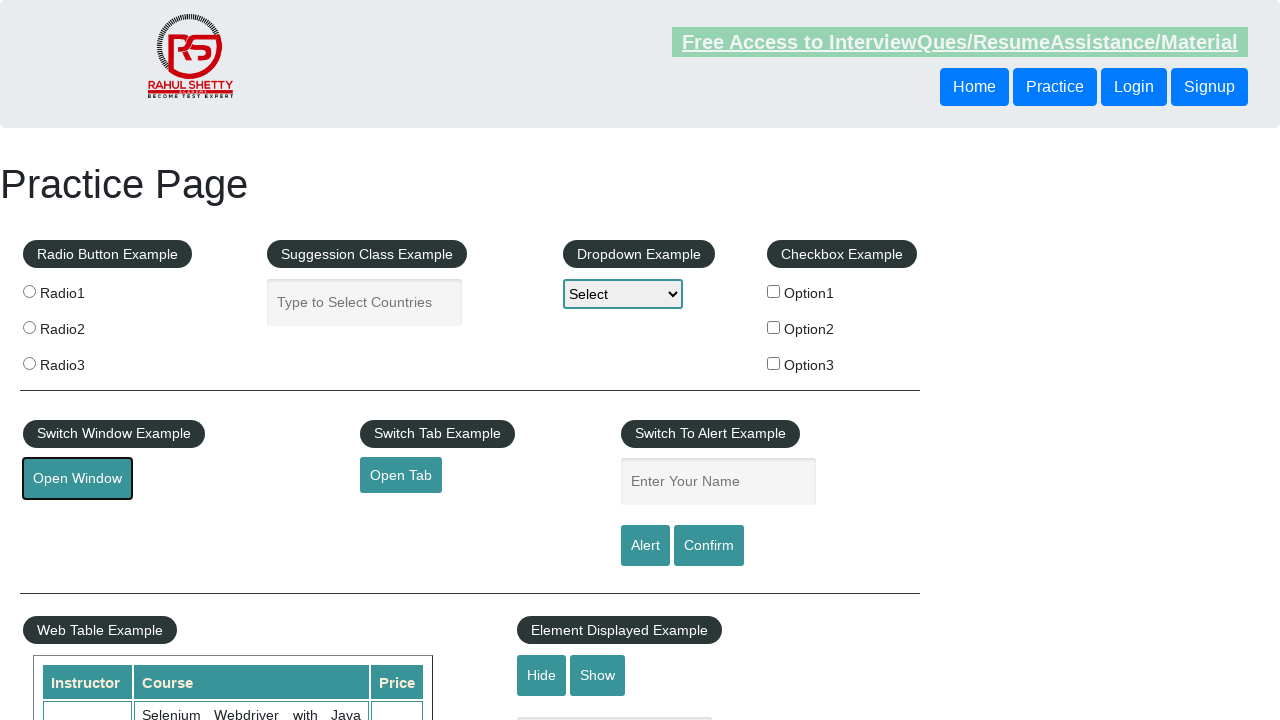

New page object retrieved
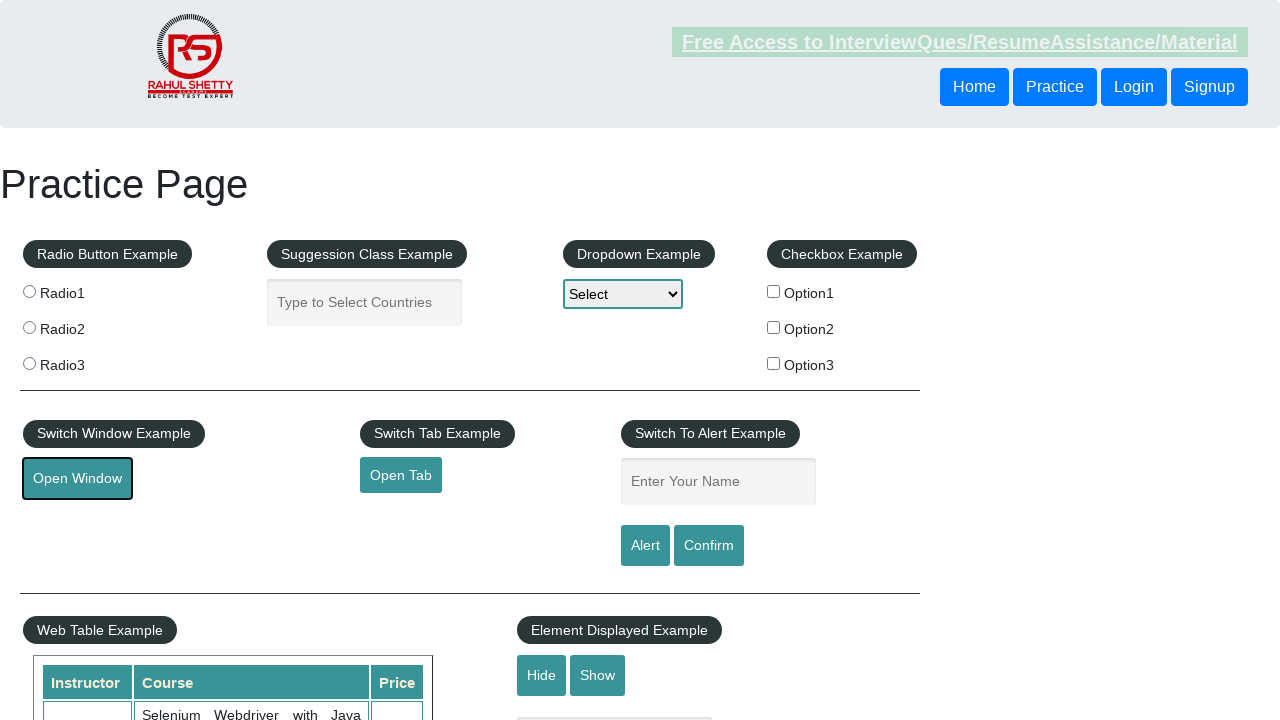

Retrieved new window title: QAClick Academy - A Testing Academy to Learn, Earn and Shine
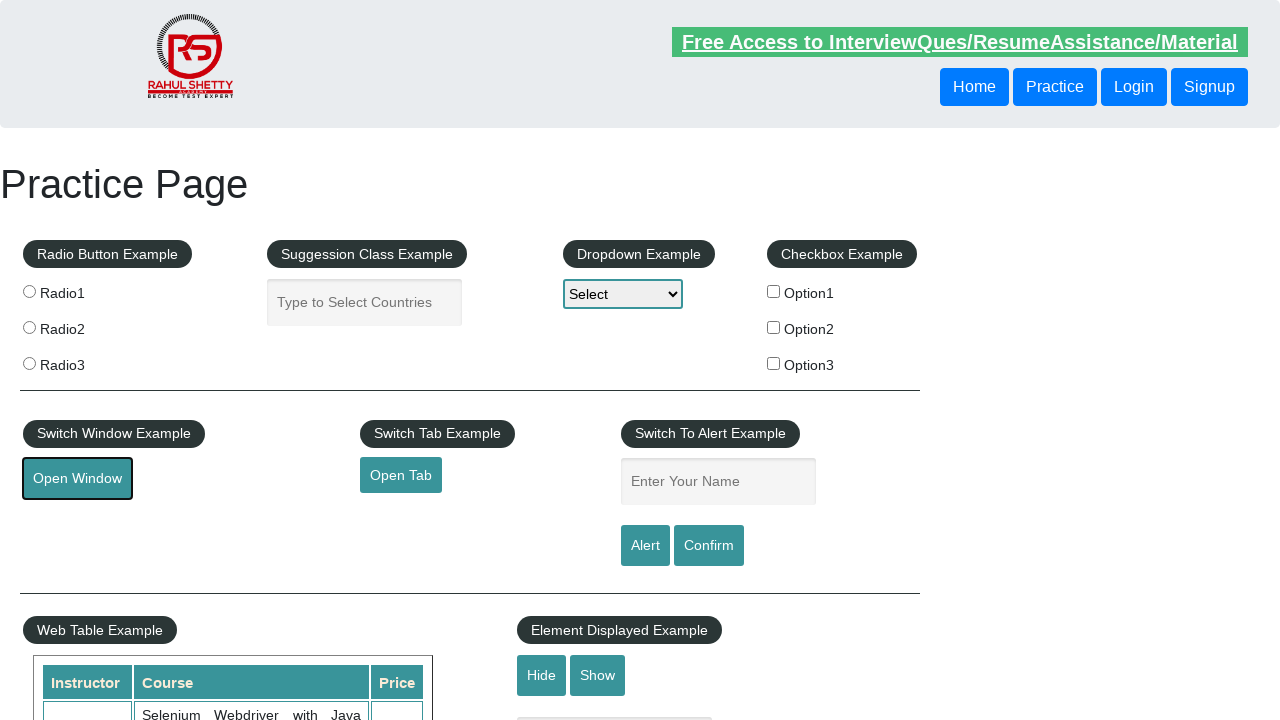

Printed new window title: QAClick Academy - A Testing Academy to Learn, Earn and Shine
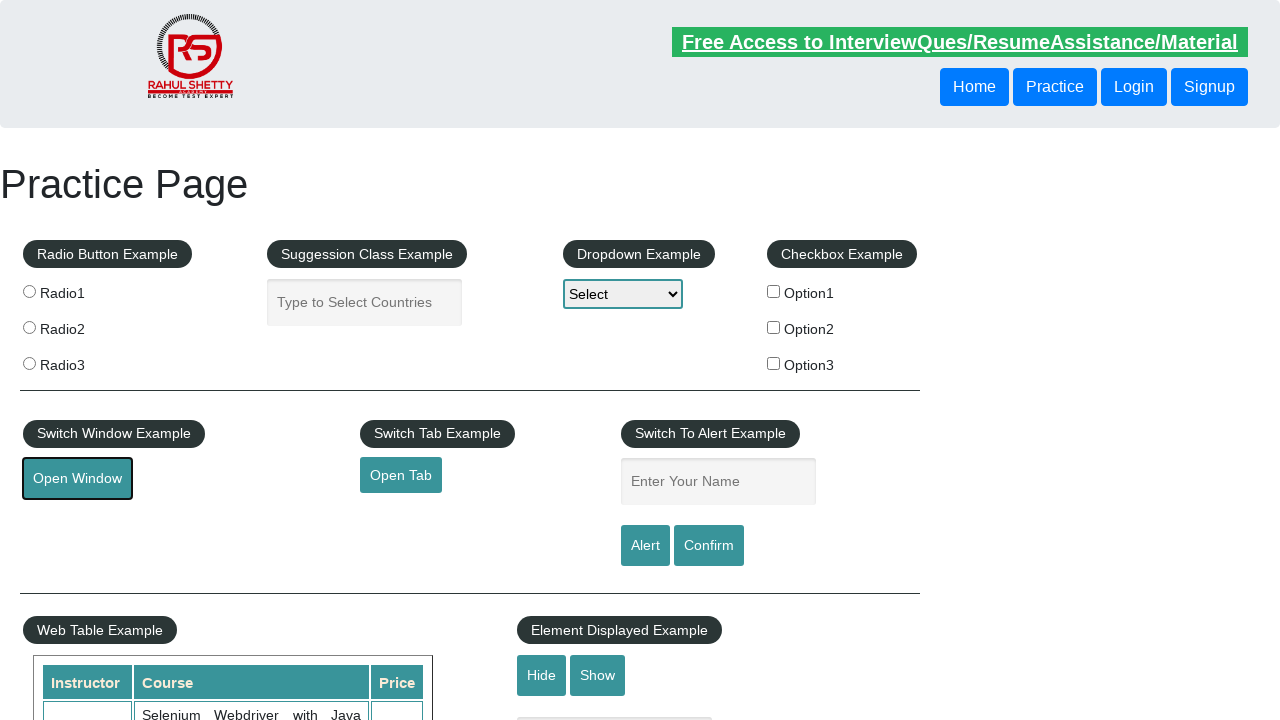

Closed new window
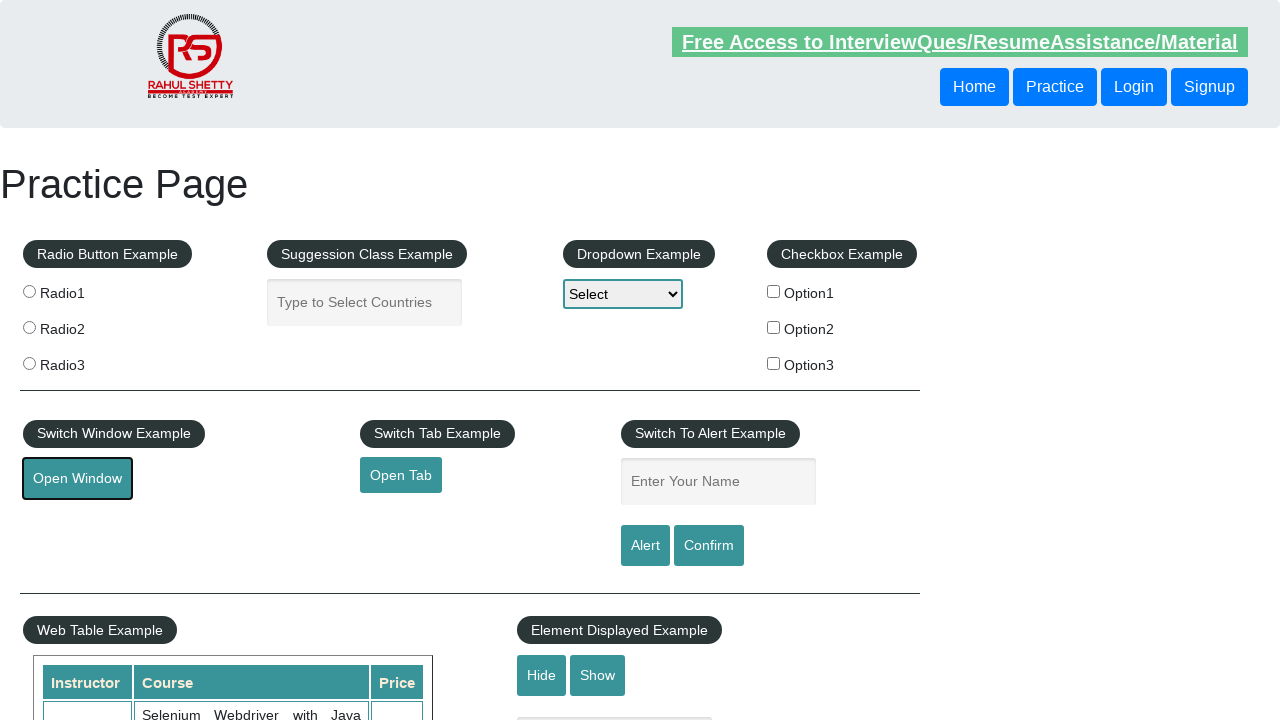

Context returned to parent window
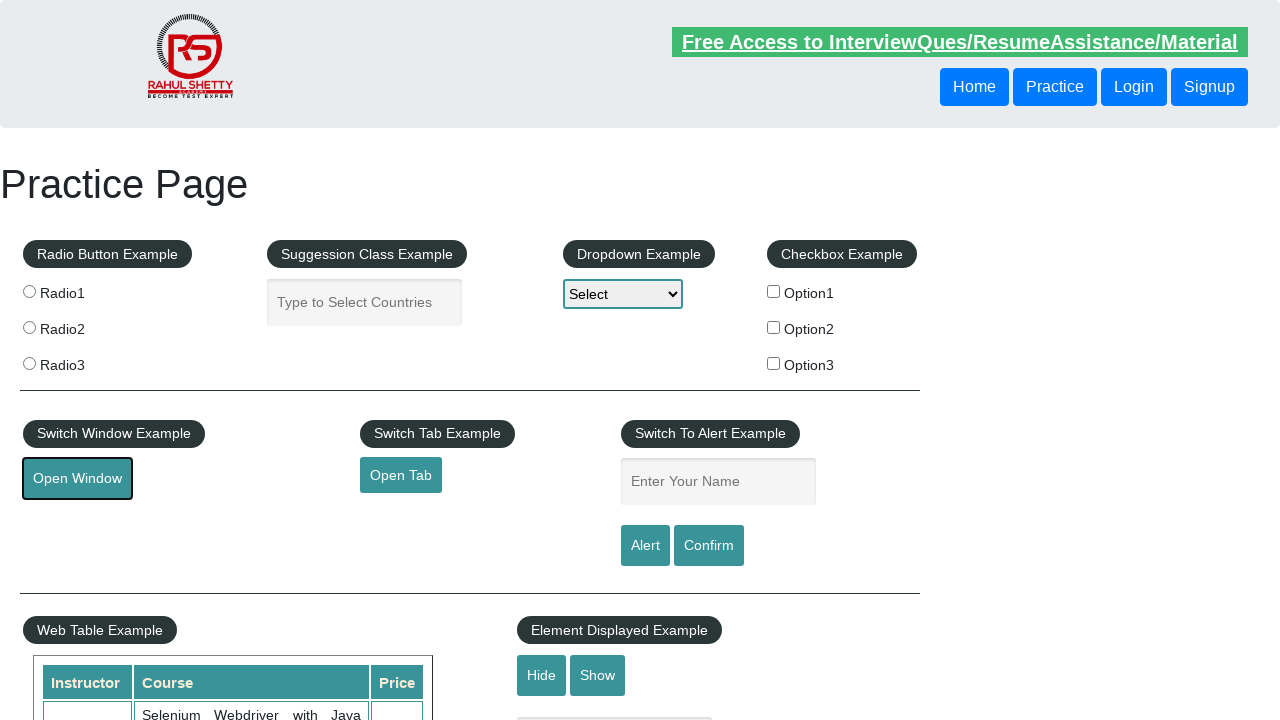

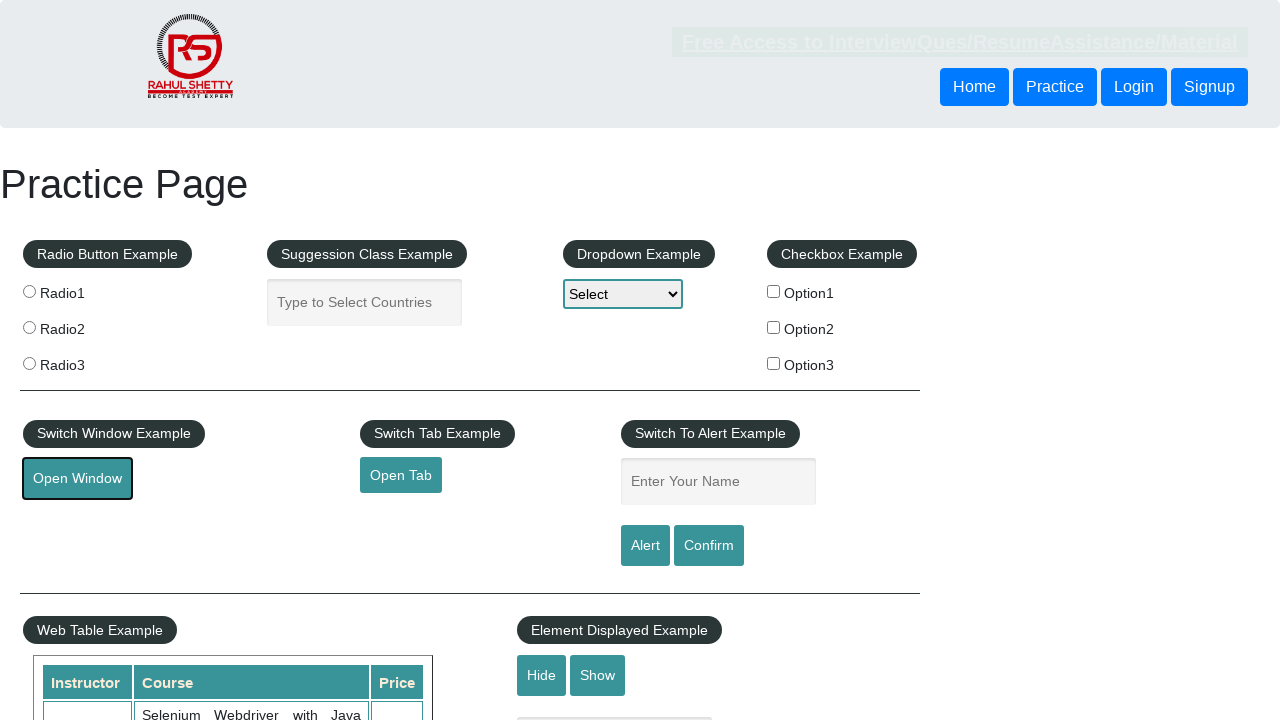